Tests descending order sorting of a data table with semantic class attributes by clicking the dues column header twice

Starting URL: http://the-internet.herokuapp.com/tables

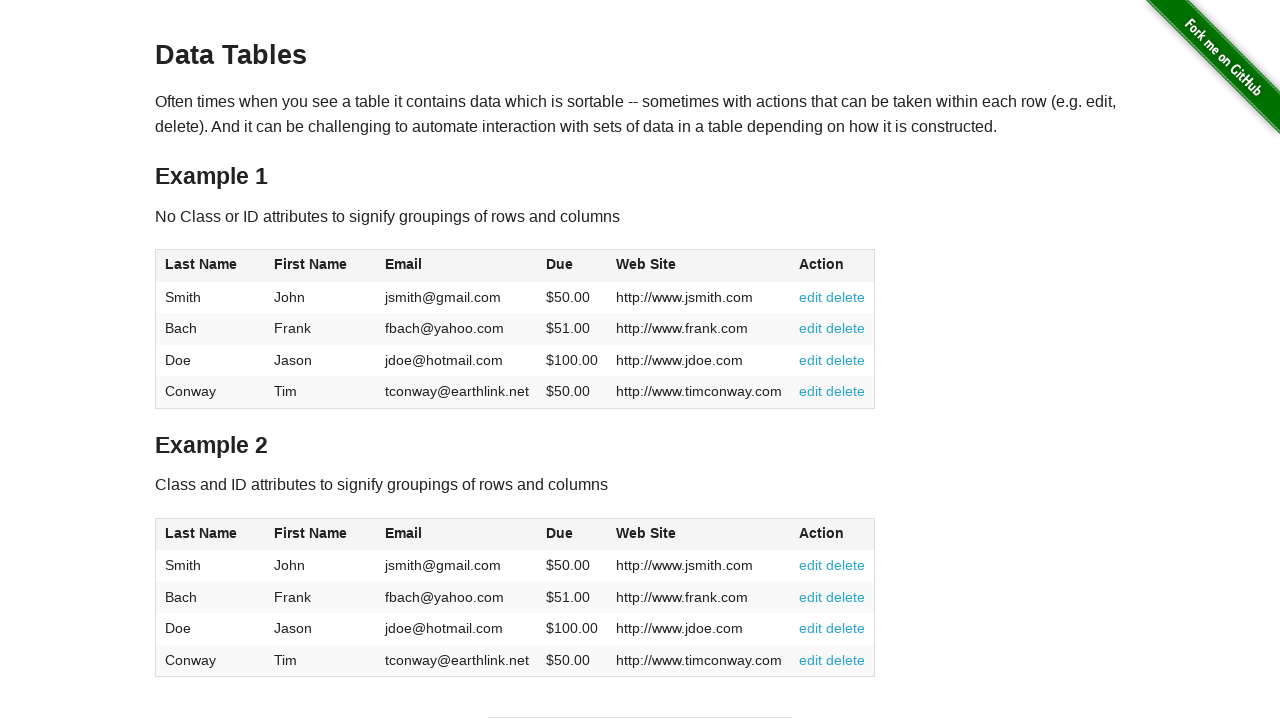

Clicked dues column header first time at (560, 533) on #table2 thead .dues
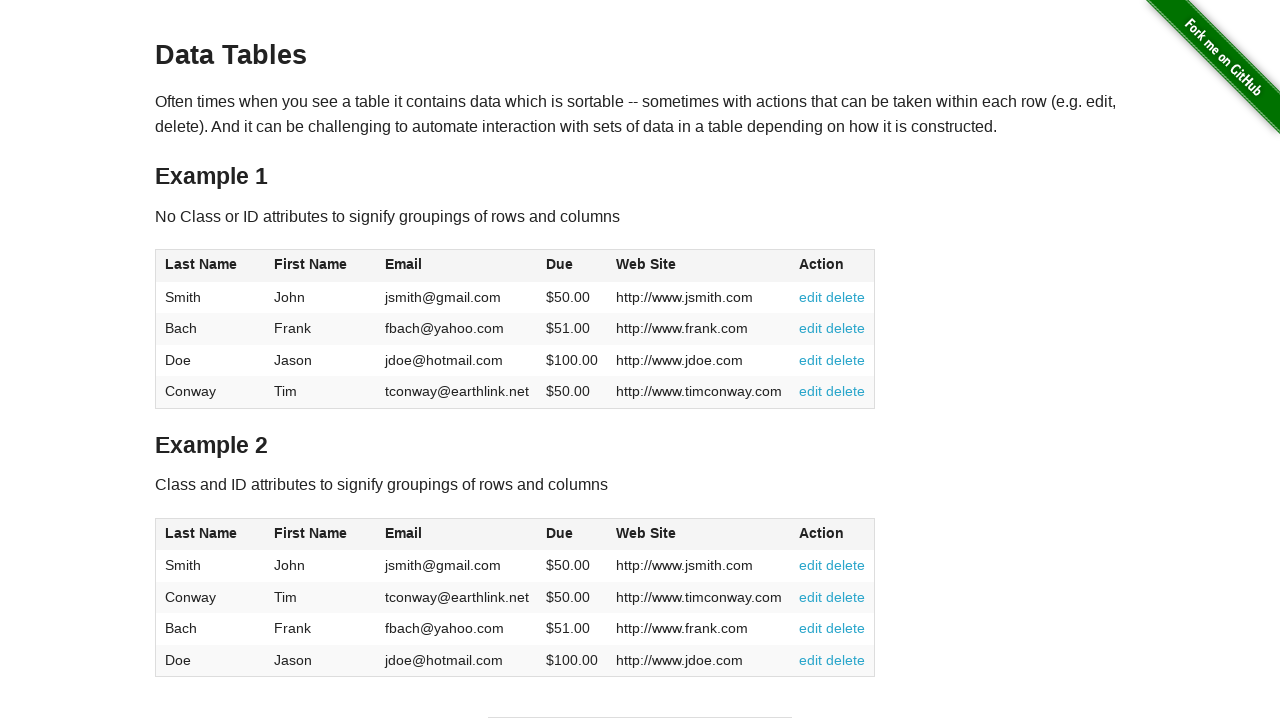

Clicked dues column header second time to sort in descending order at (560, 533) on #table2 thead .dues
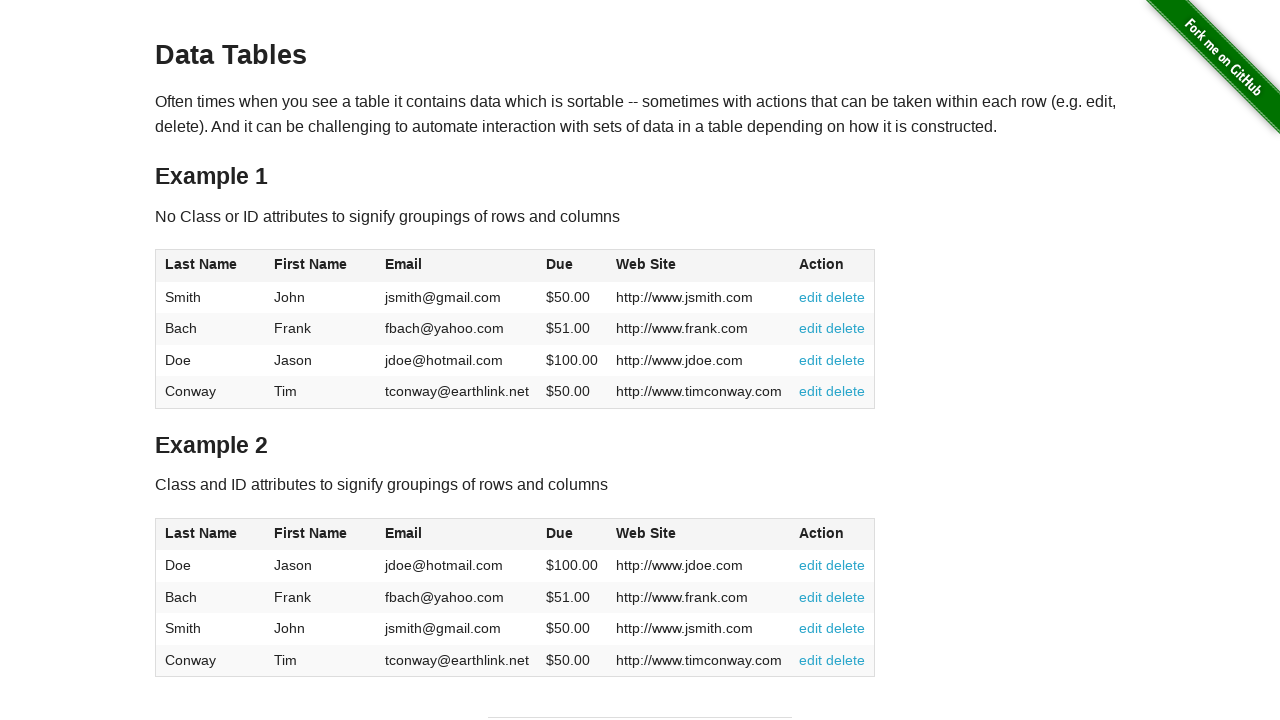

Table data loaded with descending order sorting applied
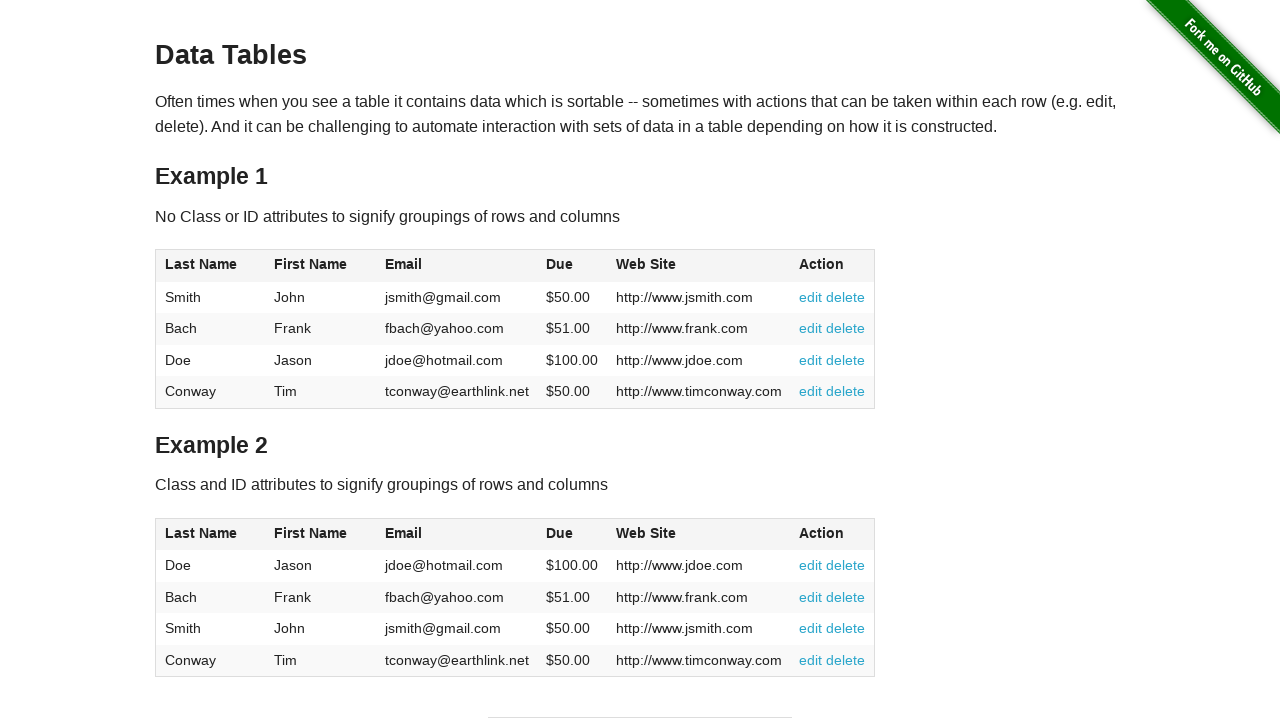

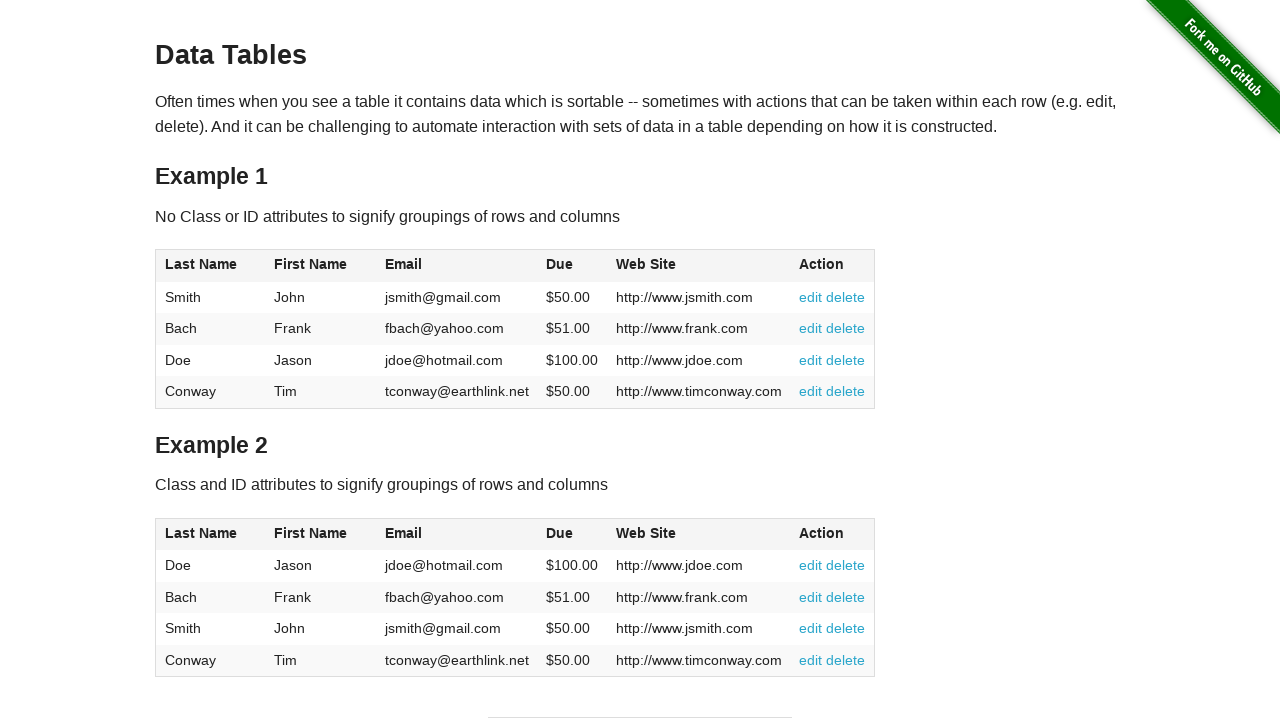